Tests element visibility by checking if form elements are displayed and interacting with visible elements

Starting URL: https://automationfc.github.io/basic-form/index.html

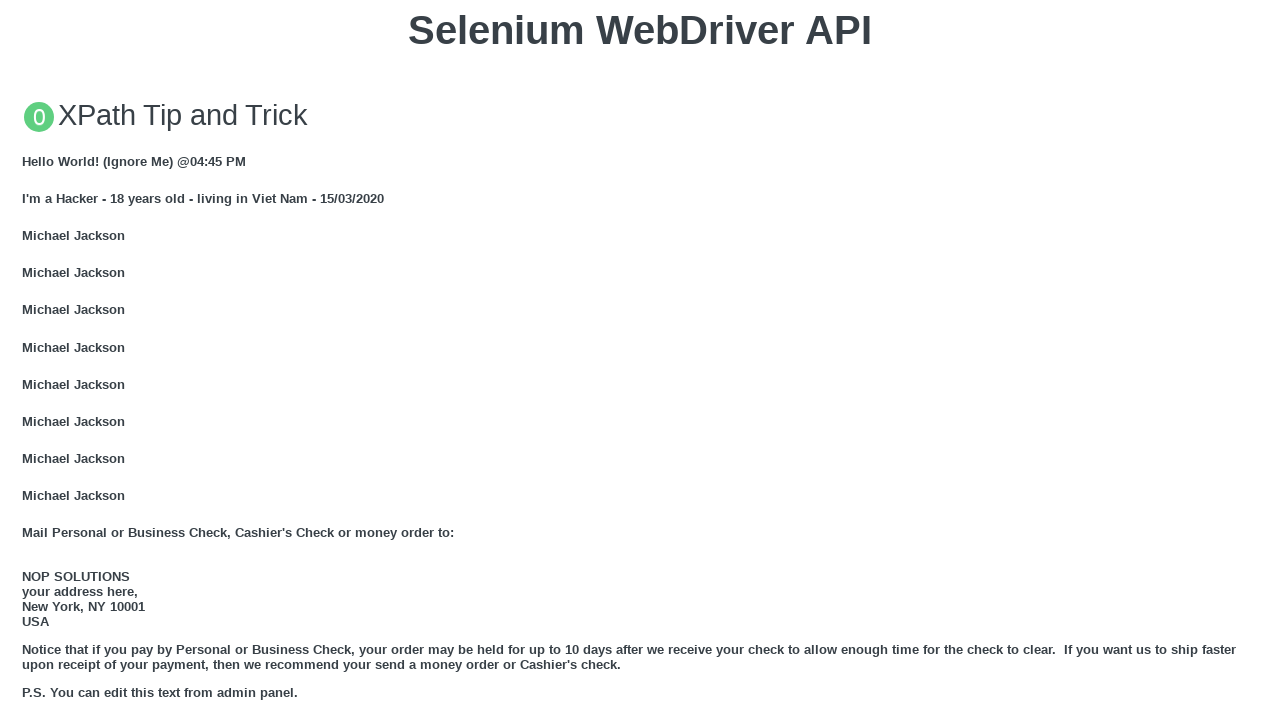

Verified email textbox is visible
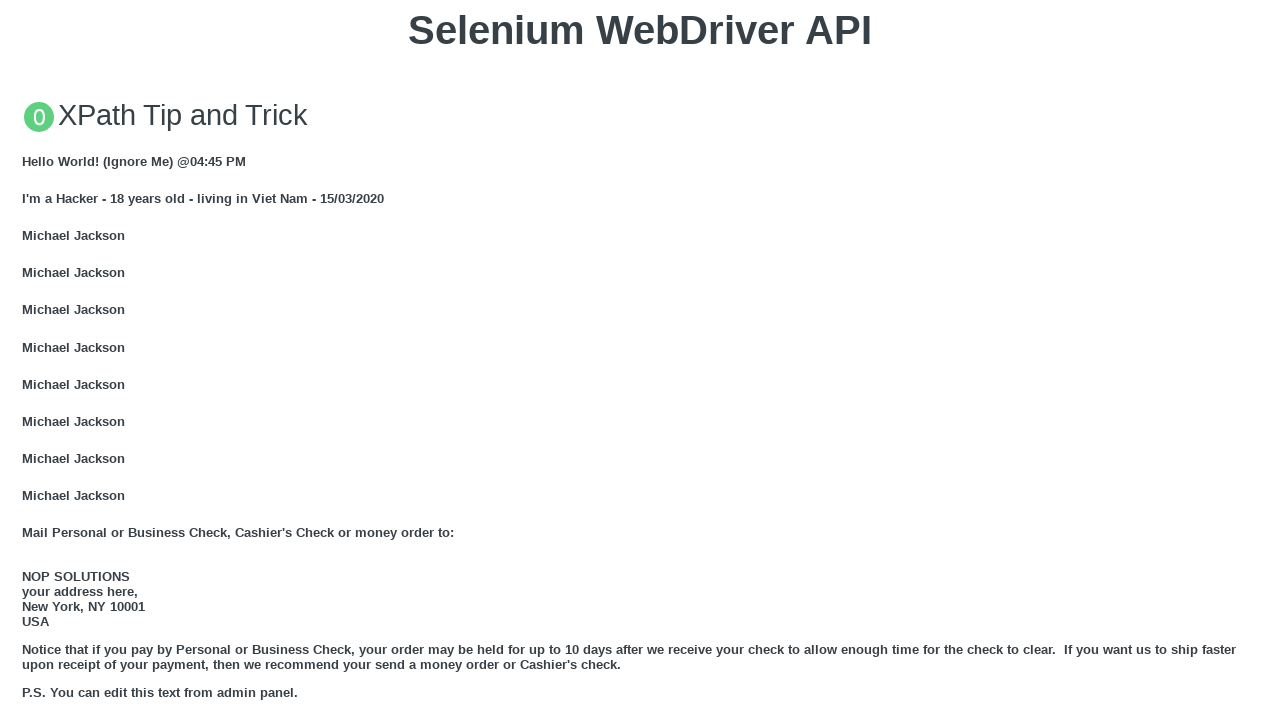

Filled email textbox with 'Automation Testing' on input#mail
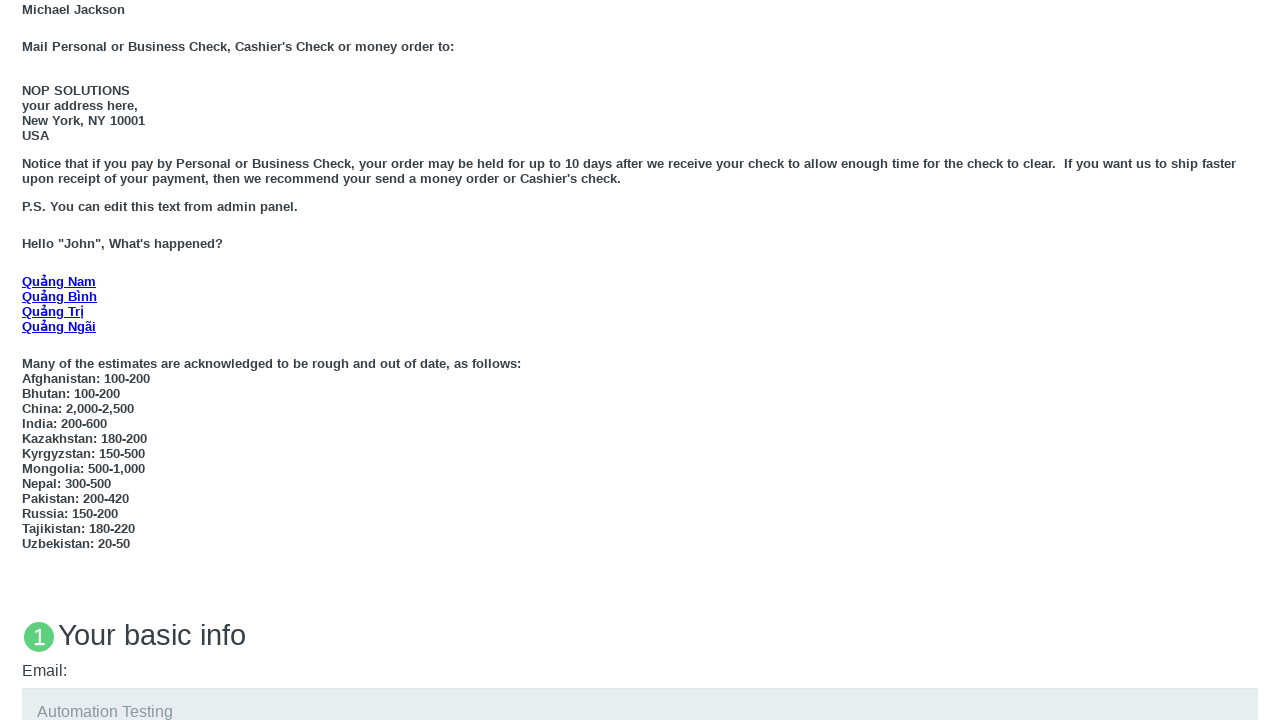

Verified 'Under 18' radio button is visible
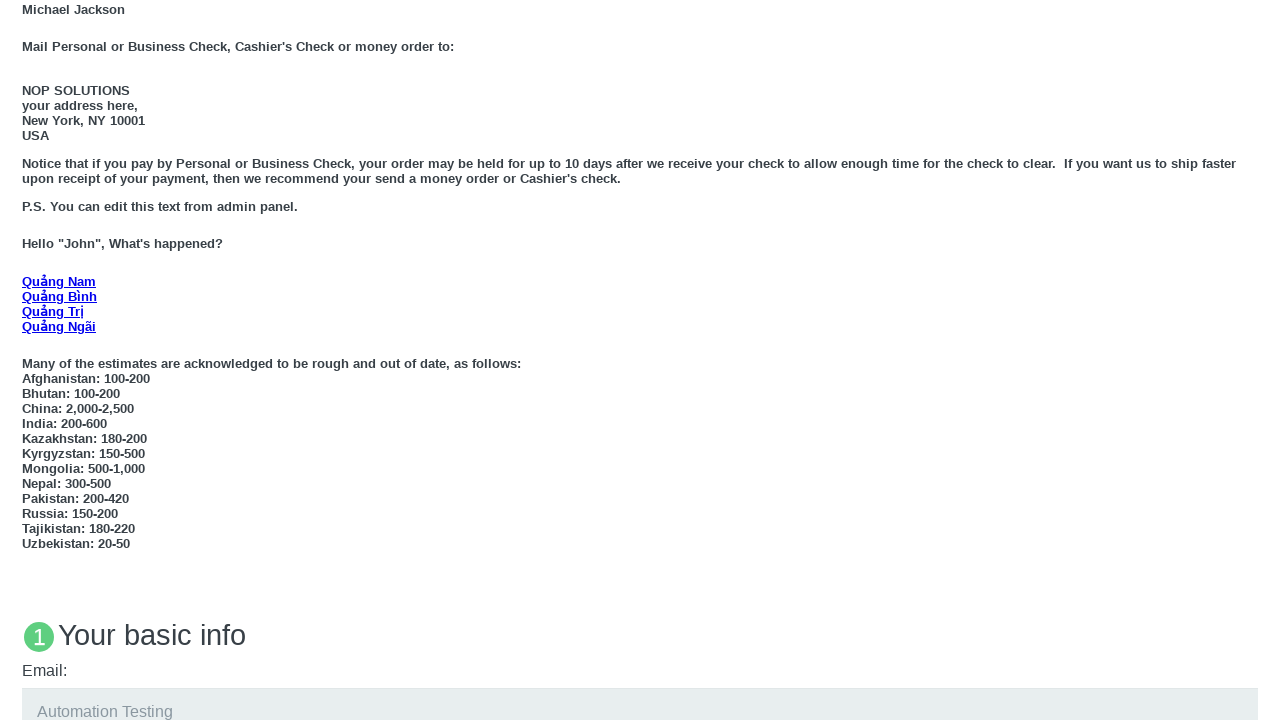

Clicked 'Under 18' radio button at (28, 360) on input#under_18
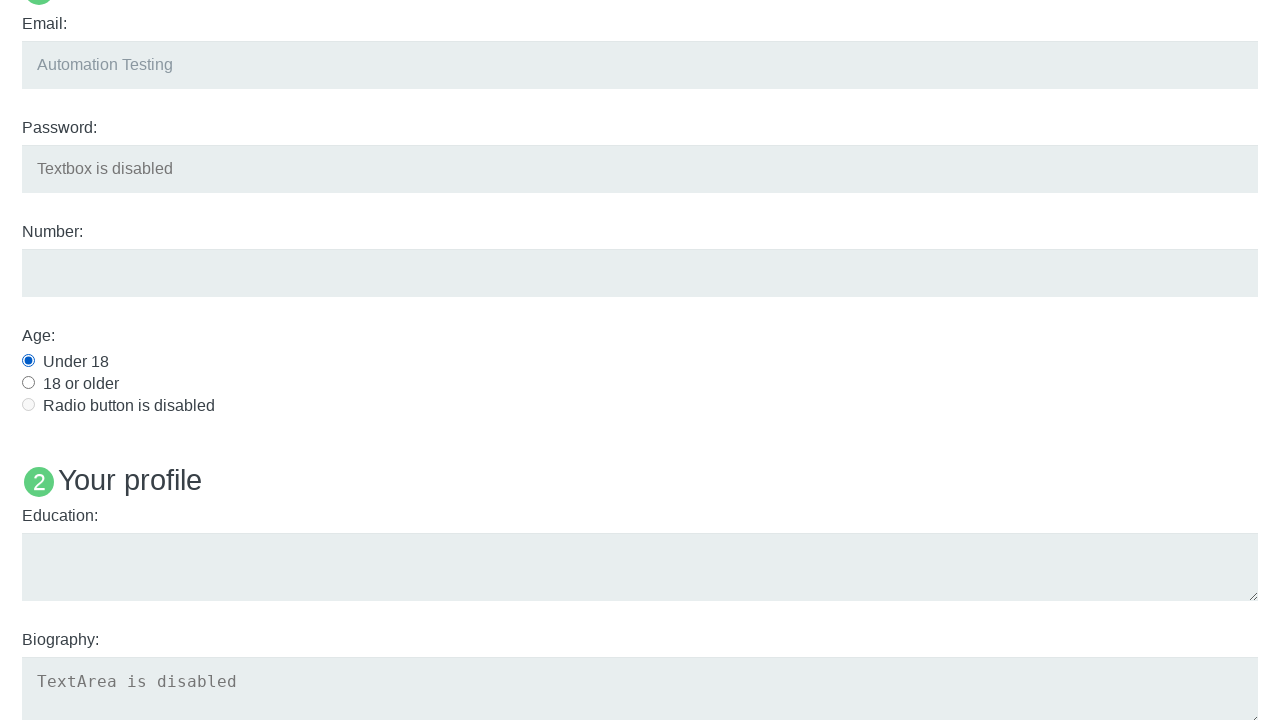

Verified 'Name: User5' heading is visible
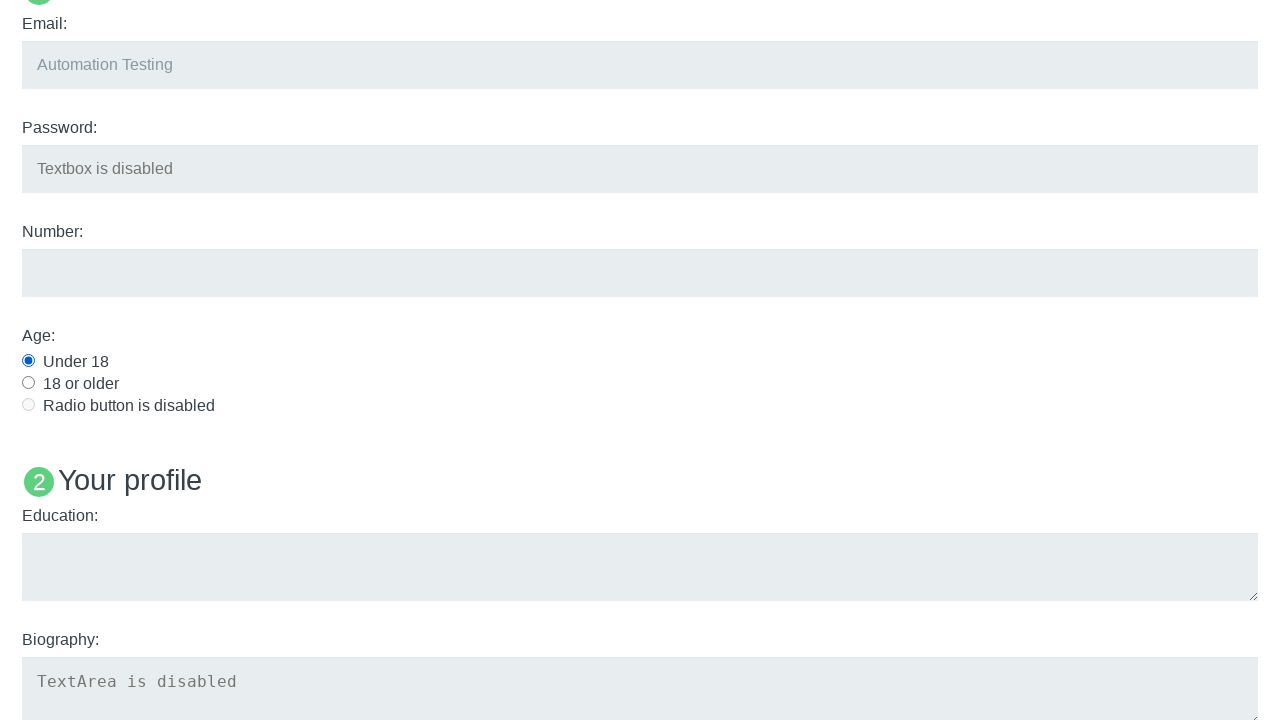

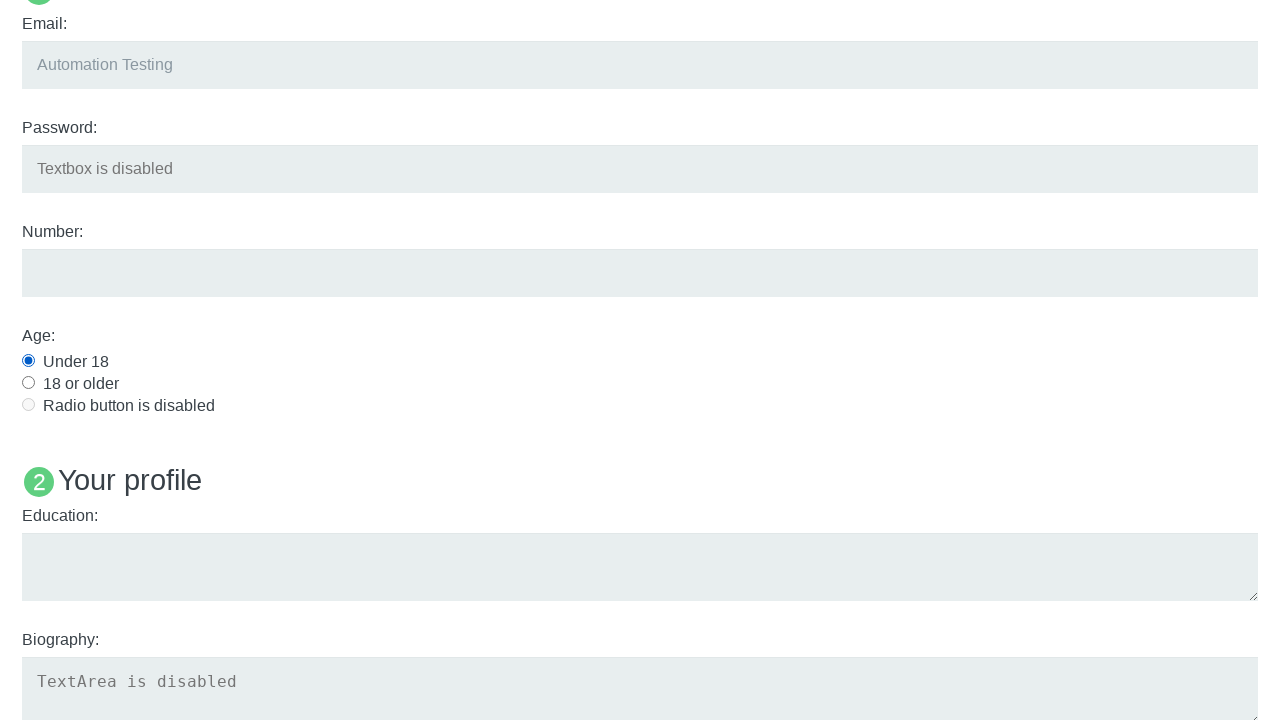